Tests the forgot password flow by clicking the "Forgot password?" link, filling in email and new password fields, and submitting the form.

Starting URL: https://rahulshettyacademy.com/client

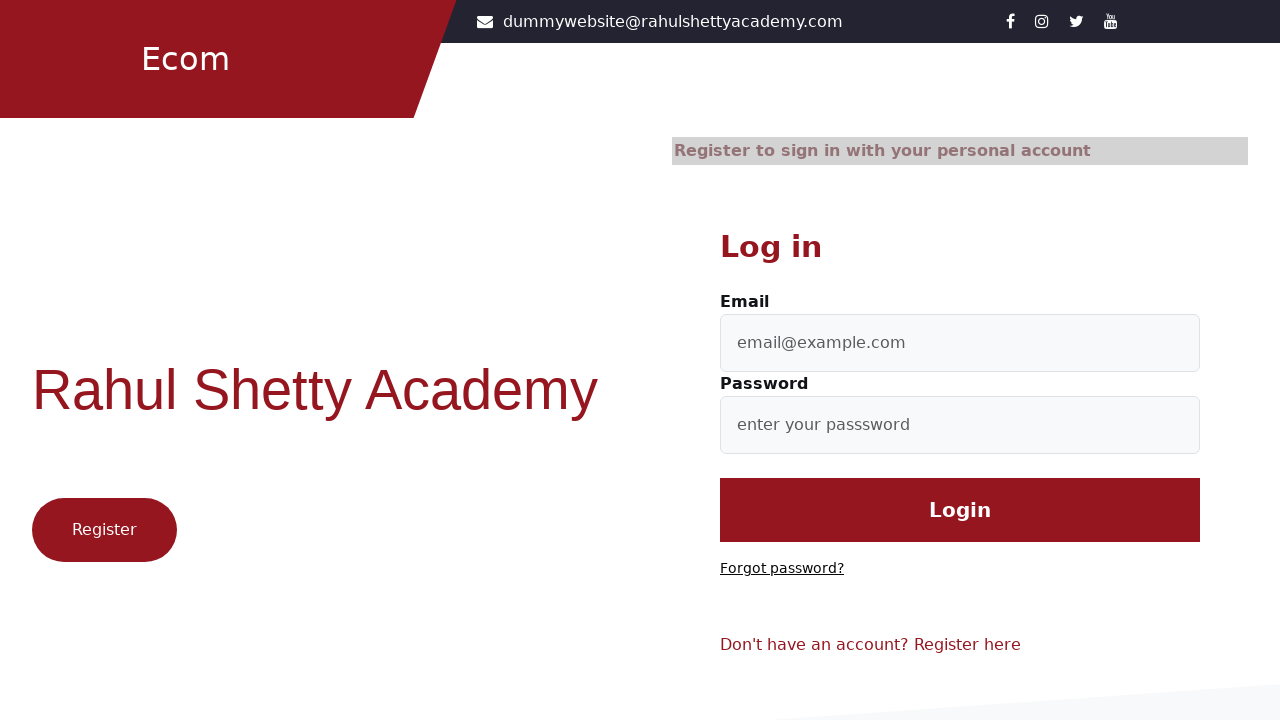

Clicked 'Forgot password?' link at (782, 569) on text=Forgot password?
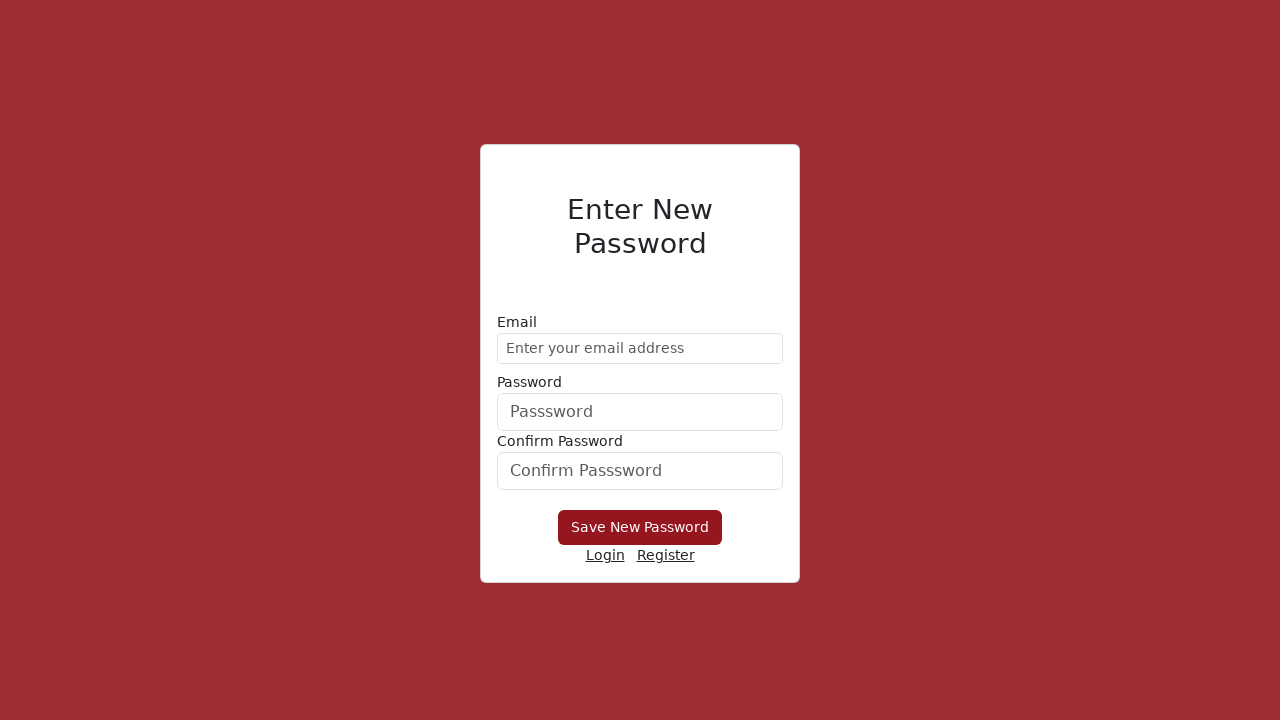

Filled email field with 'demo@gmail.com' on //form/div[1]/input
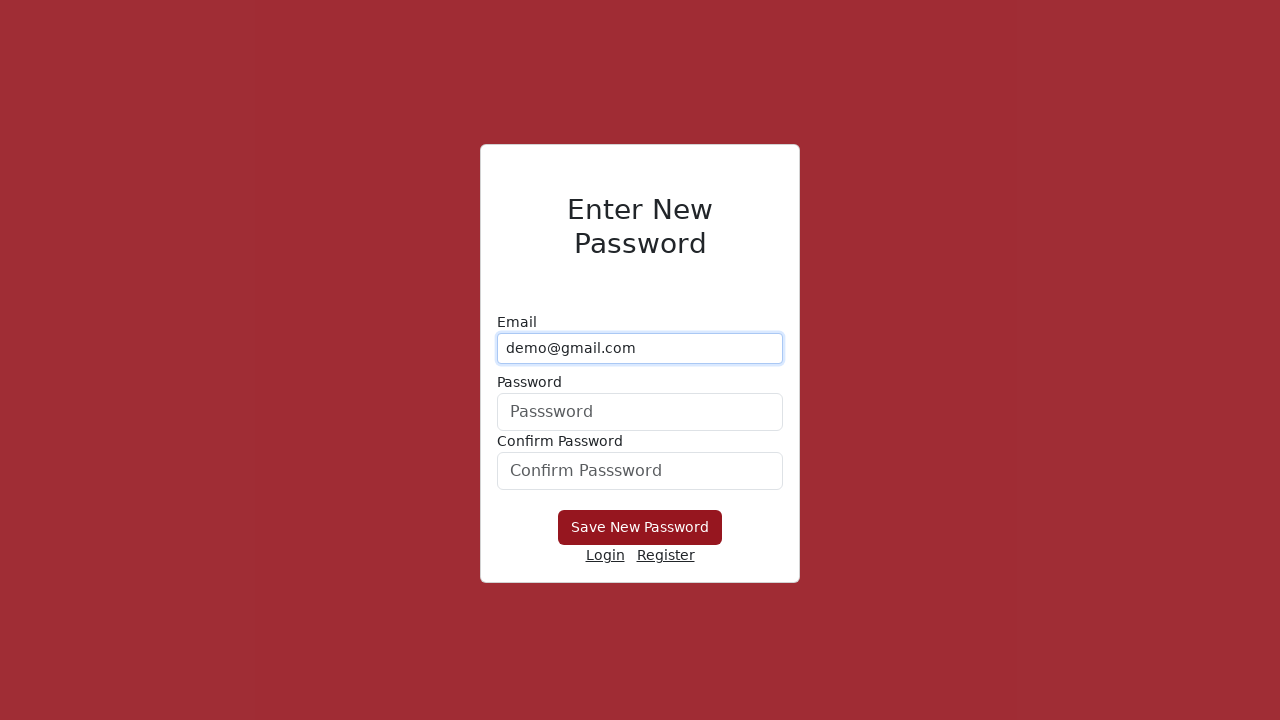

Filled new password field with 'hello@1234' on form div:nth-child(2) input
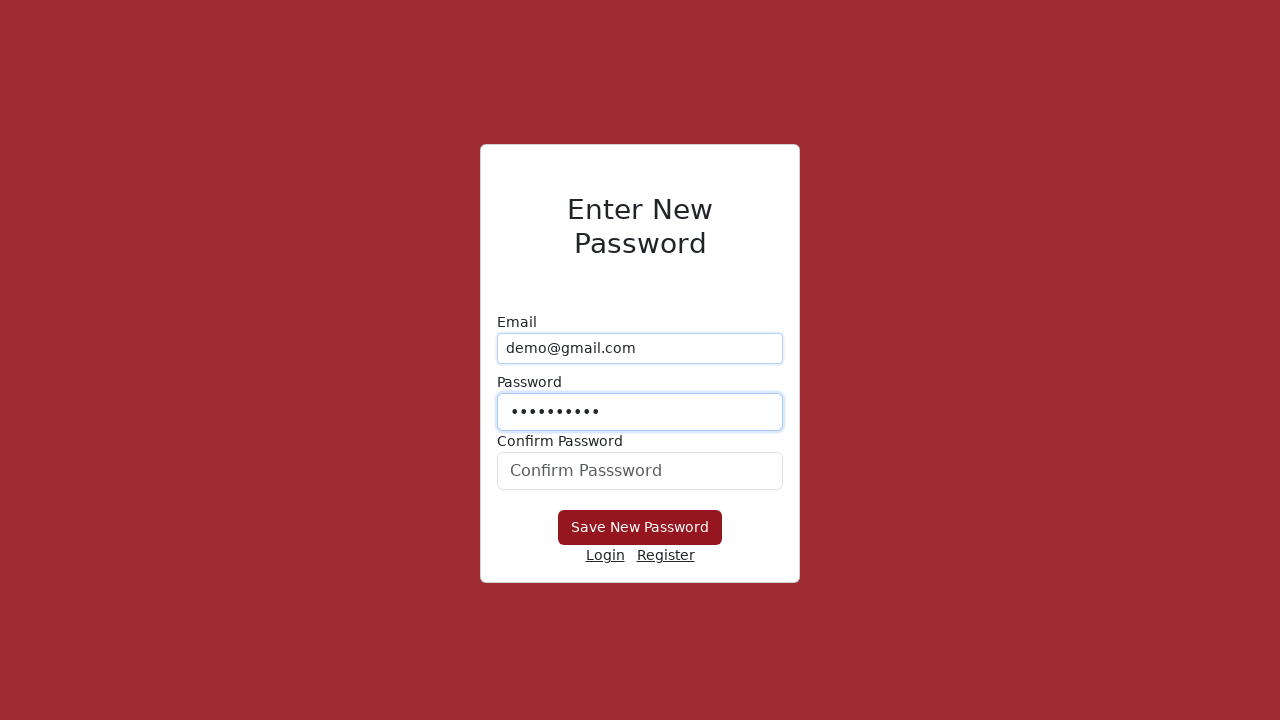

Filled confirm password field with 'hello@1234' on #confirmPassword
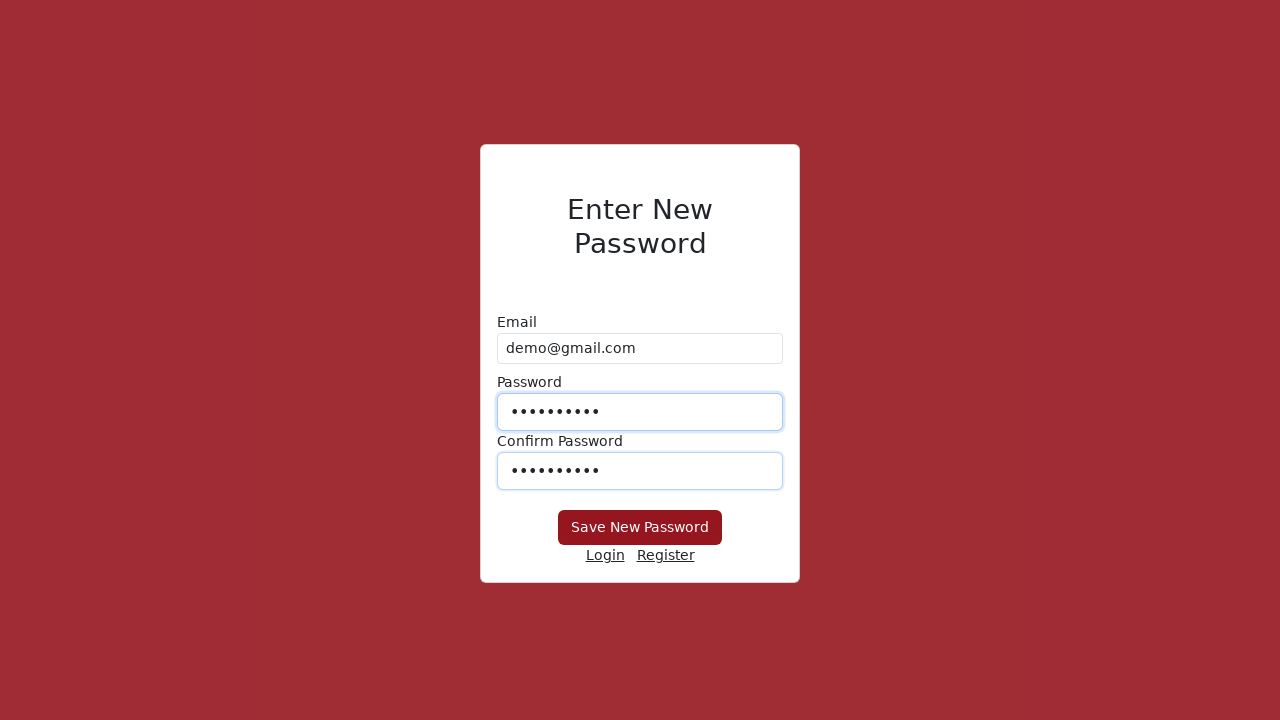

Clicked submit button to save new password at (640, 528) on button[type='submit']
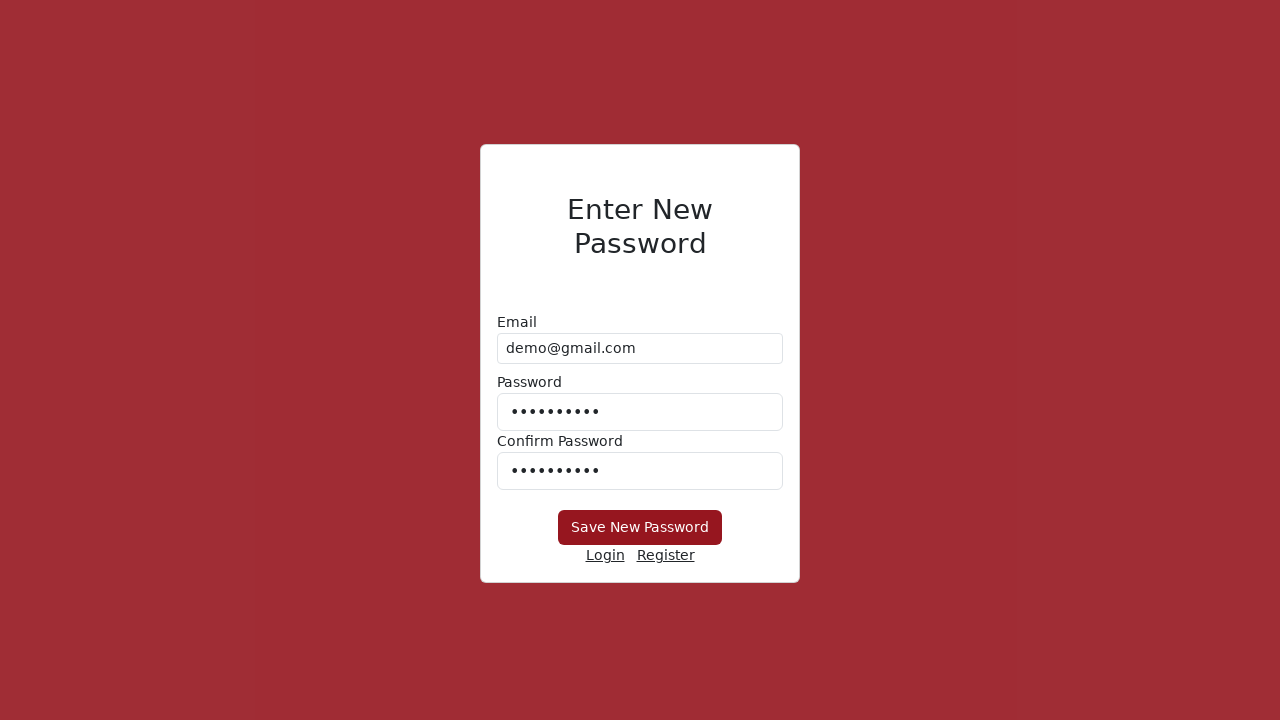

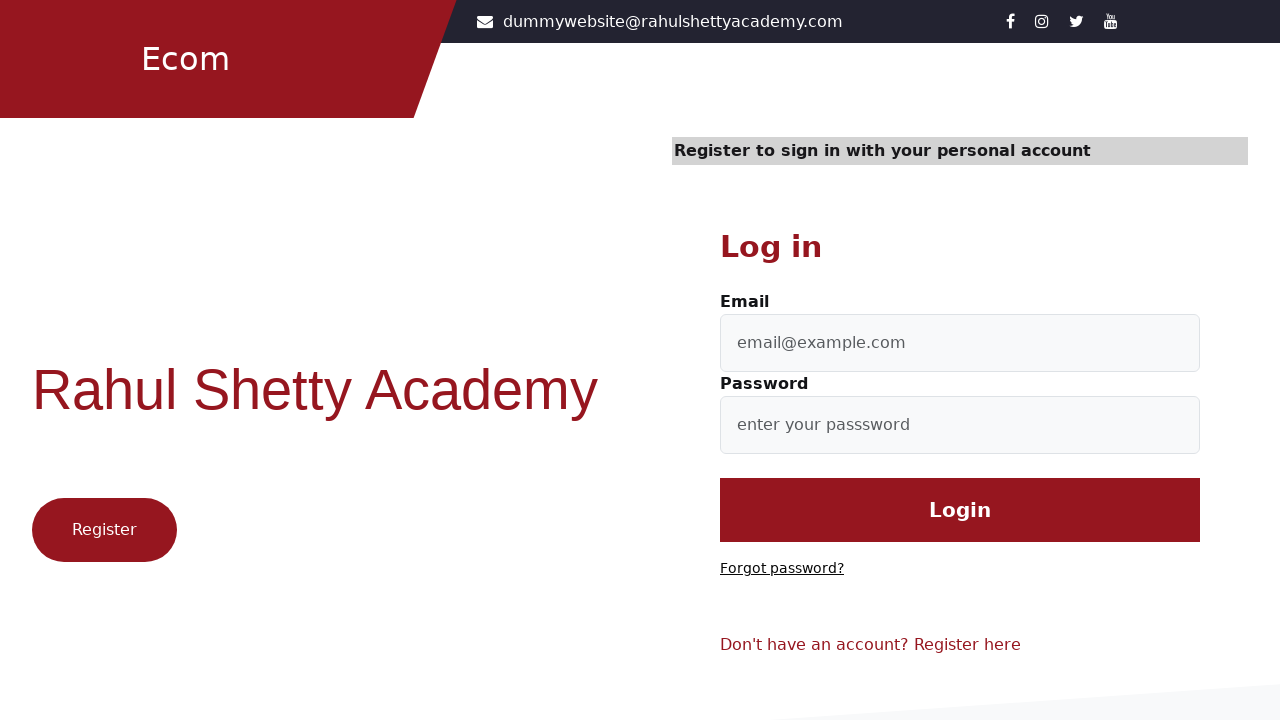